Tests that the home page has the expected title containing "Restful-booker-platform demo"

Starting URL: https://automationintesting.online

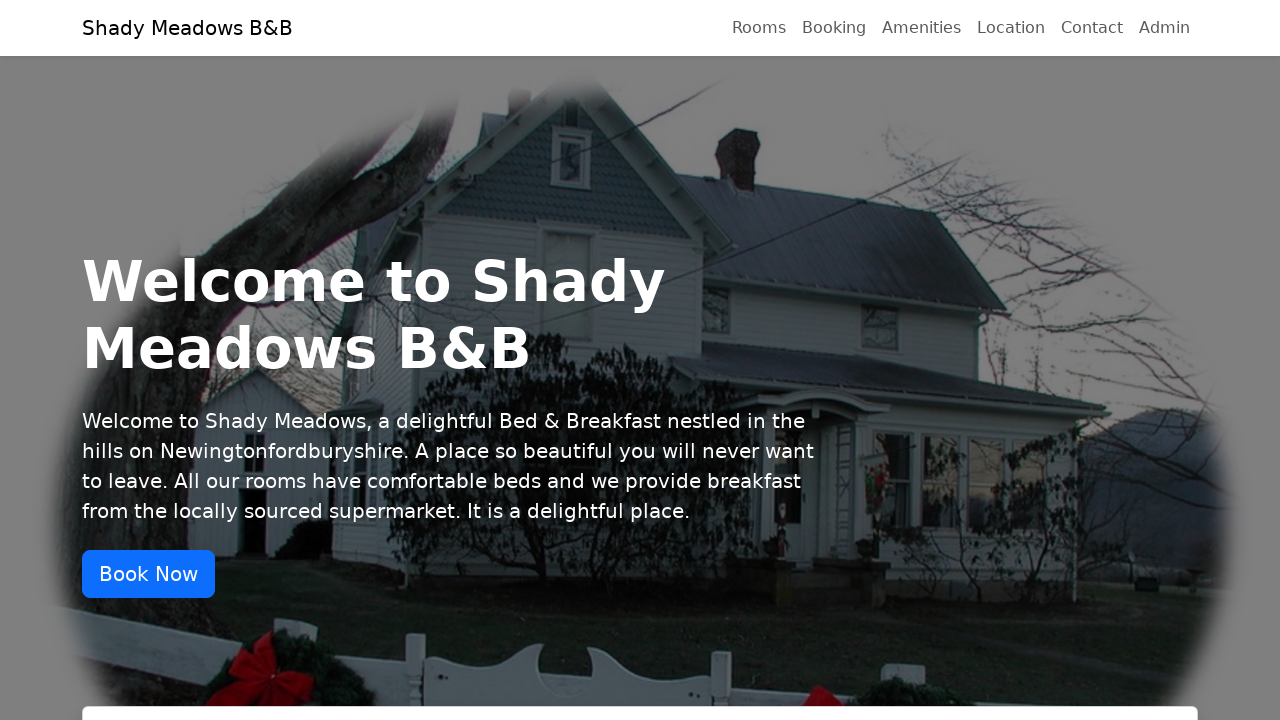

Navigated to https://automationintesting.online
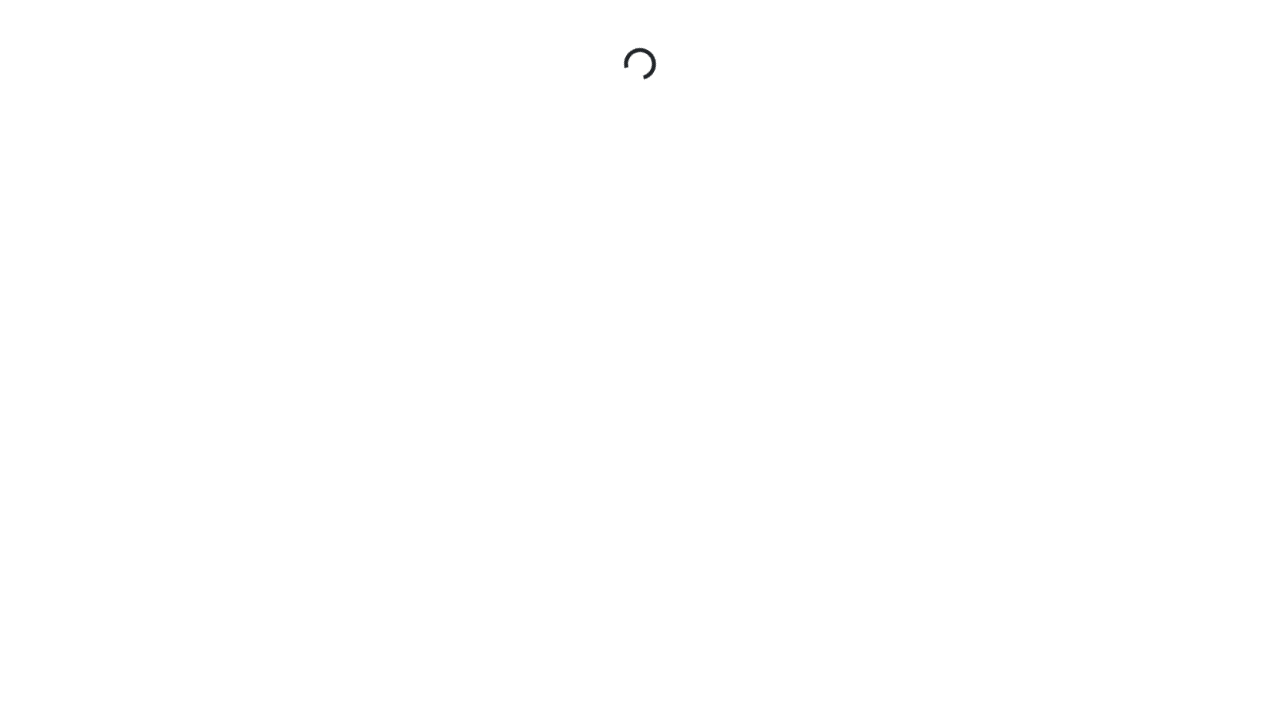

Verified page title contains 'Restful-booker-platform demo'
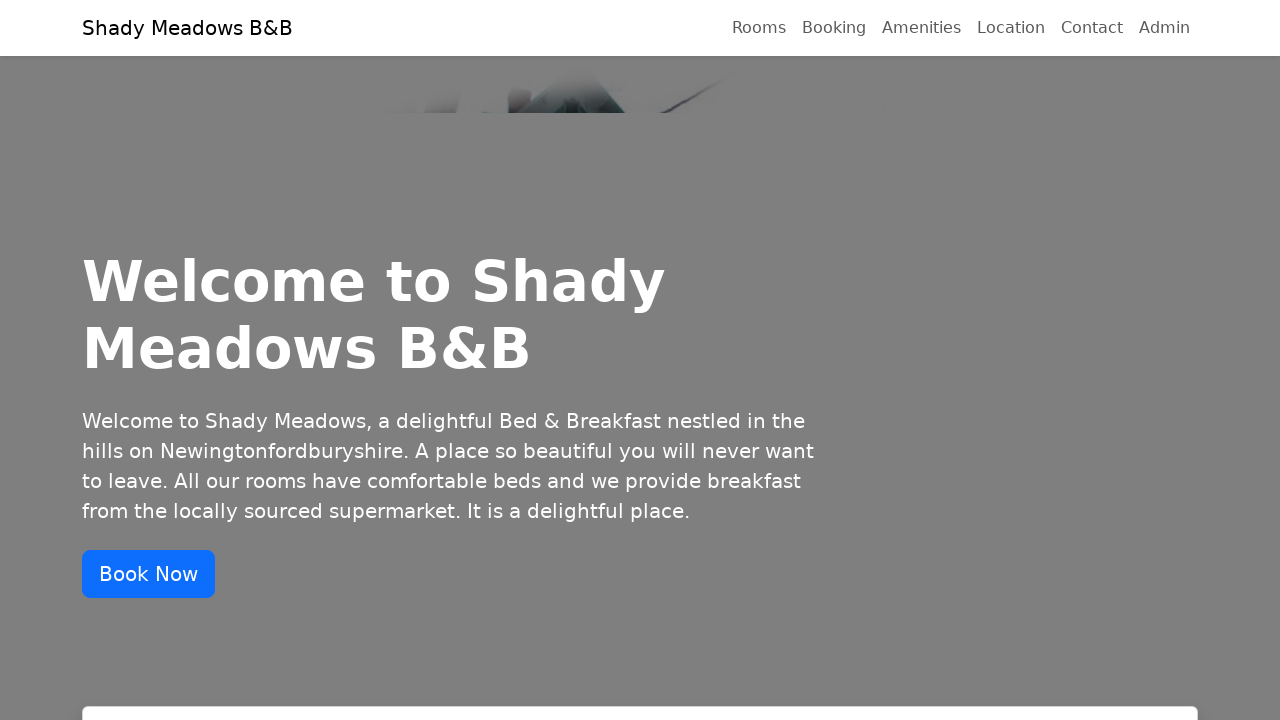

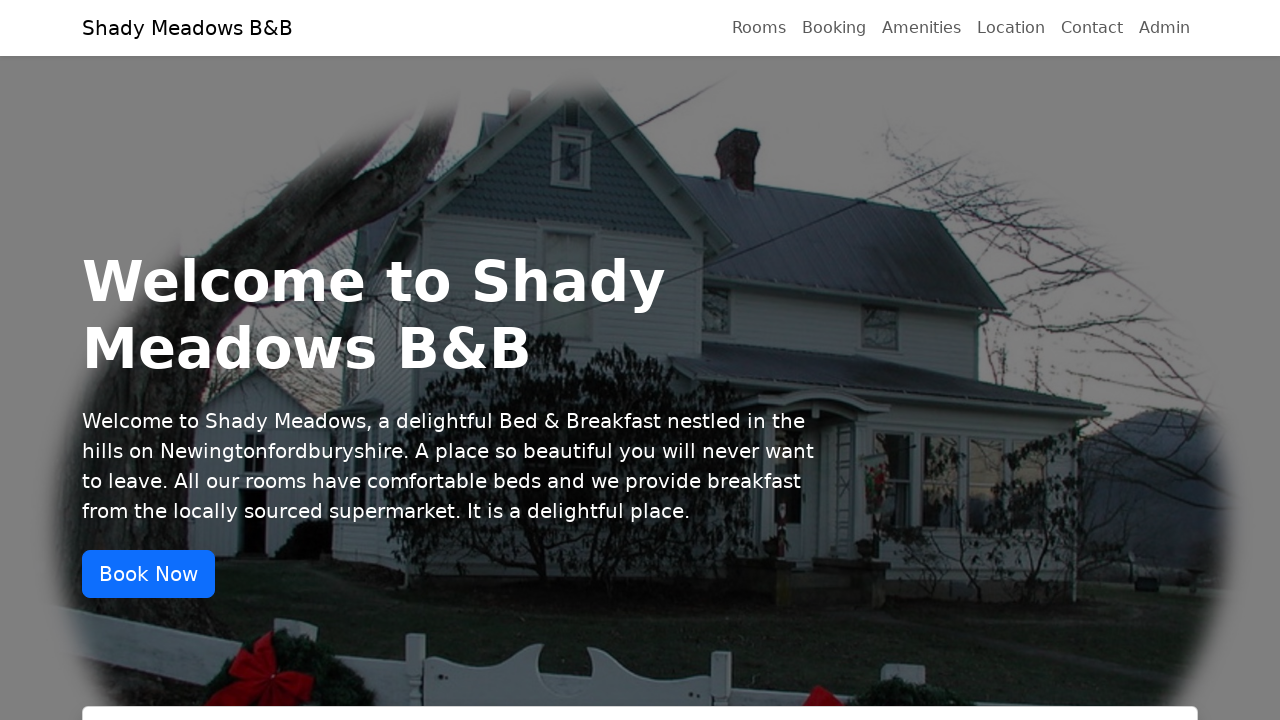